Selects an option from a dropdown menu by index

Starting URL: https://demoqa.com/select-menu

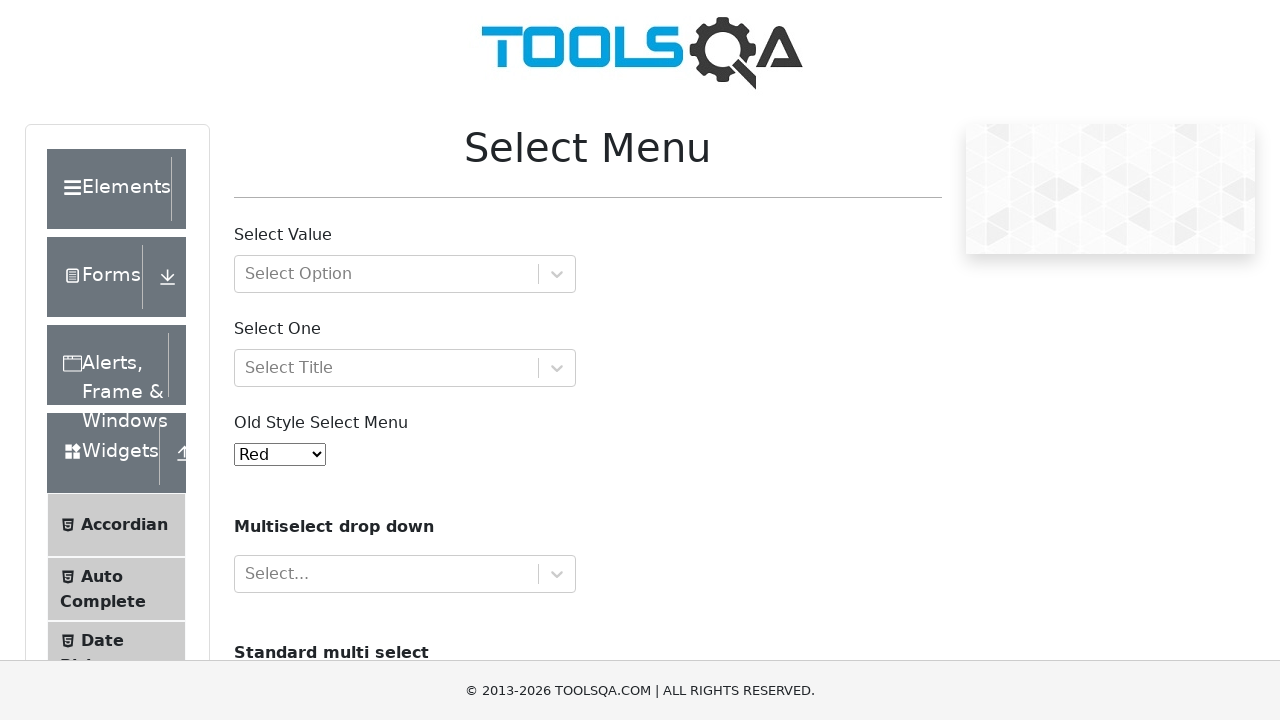

Navigated to select menu demo page
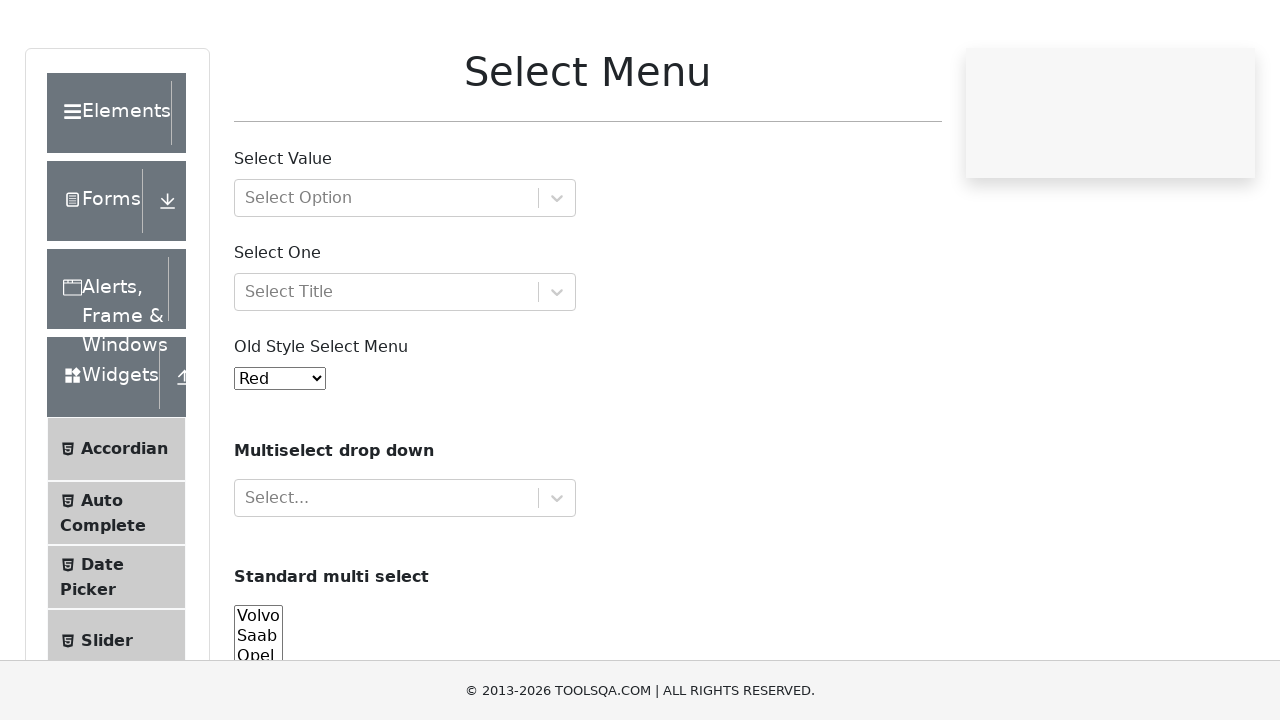

Selected option at index 2 from dropdown menu on #oldSelectMenu
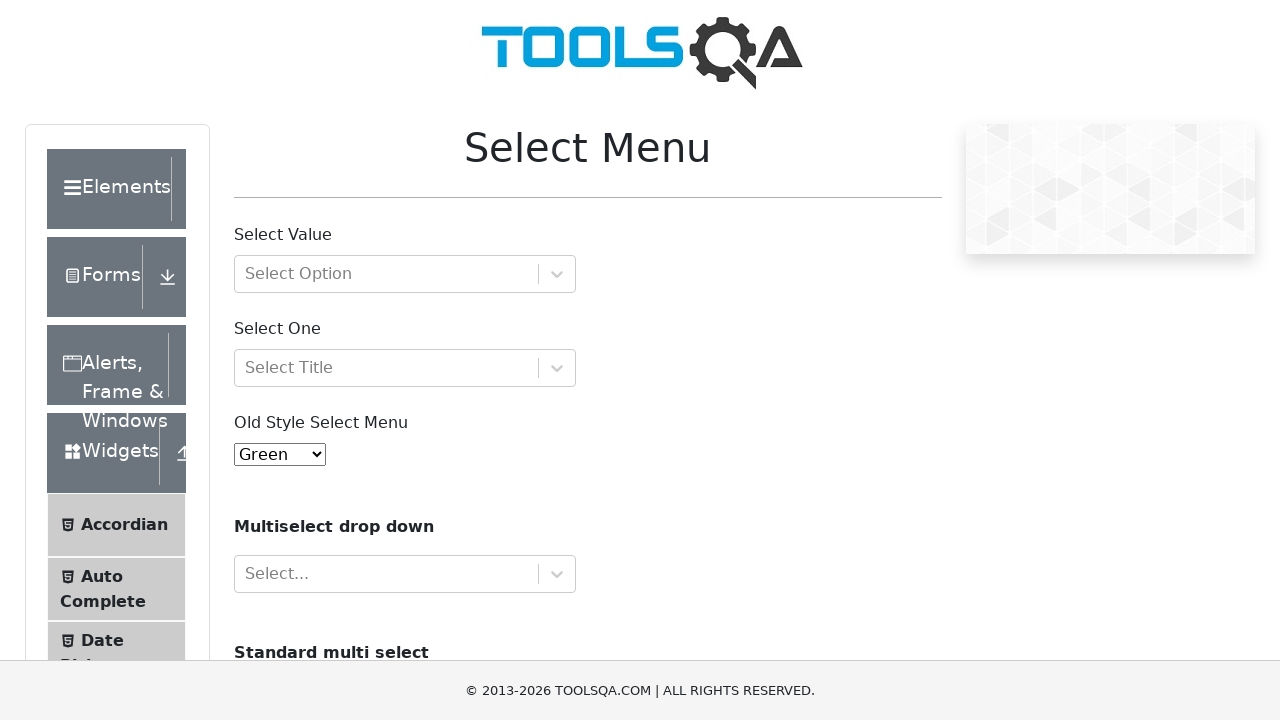

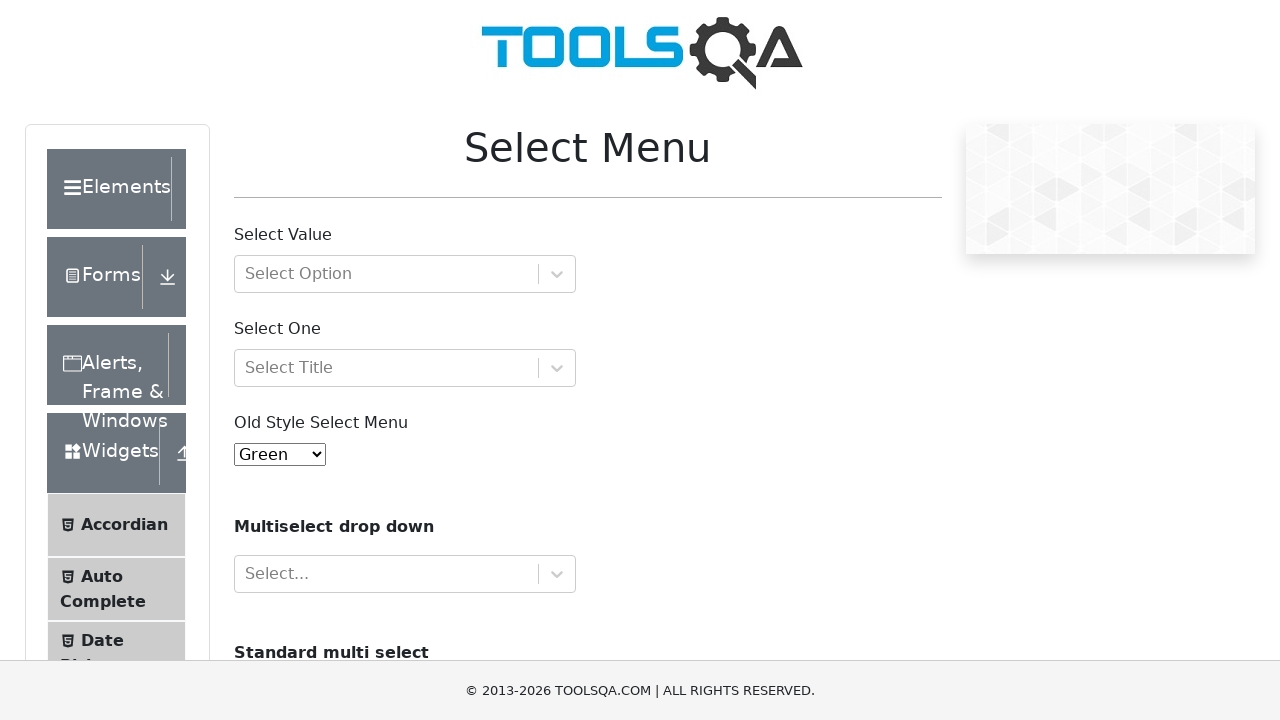